Tests JavaScript confirmation alert handling by clicking a button to trigger the alert, accepting it, and verifying the result message is displayed on the page.

Starting URL: http://the-internet.herokuapp.com/javascript_alerts

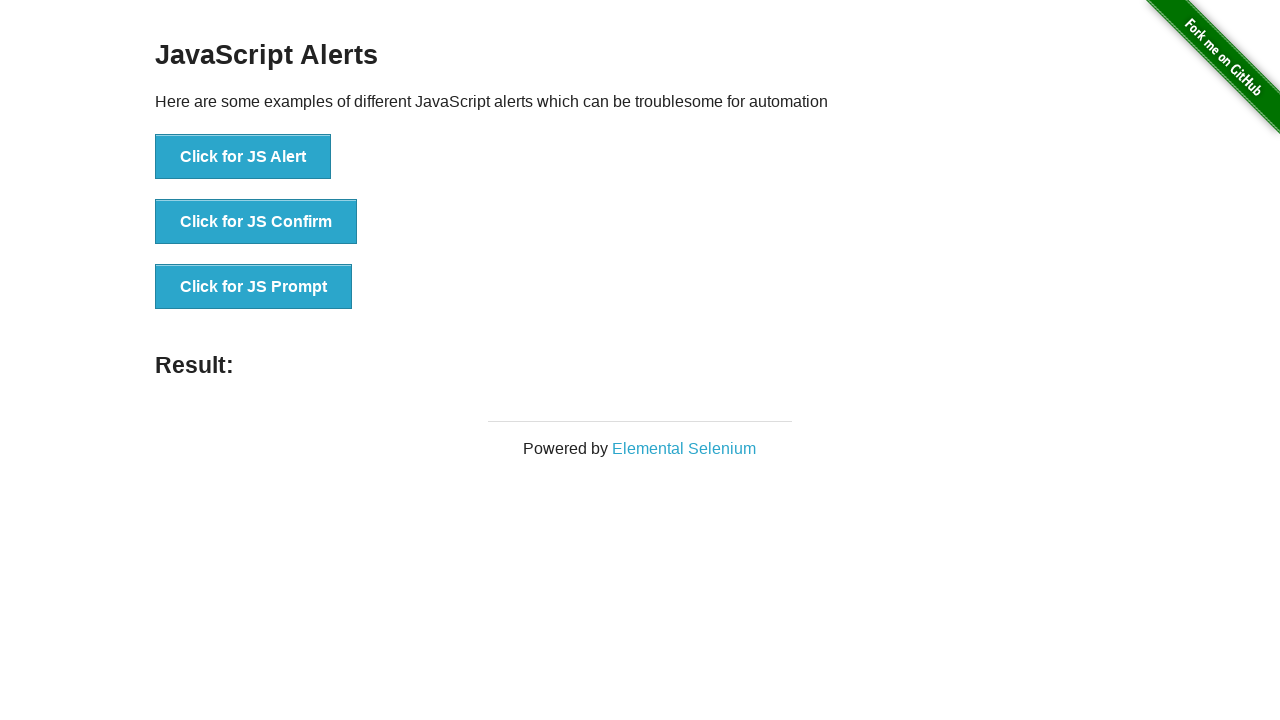

Clicked the second button to trigger JavaScript confirmation alert at (256, 222) on button >> nth=1
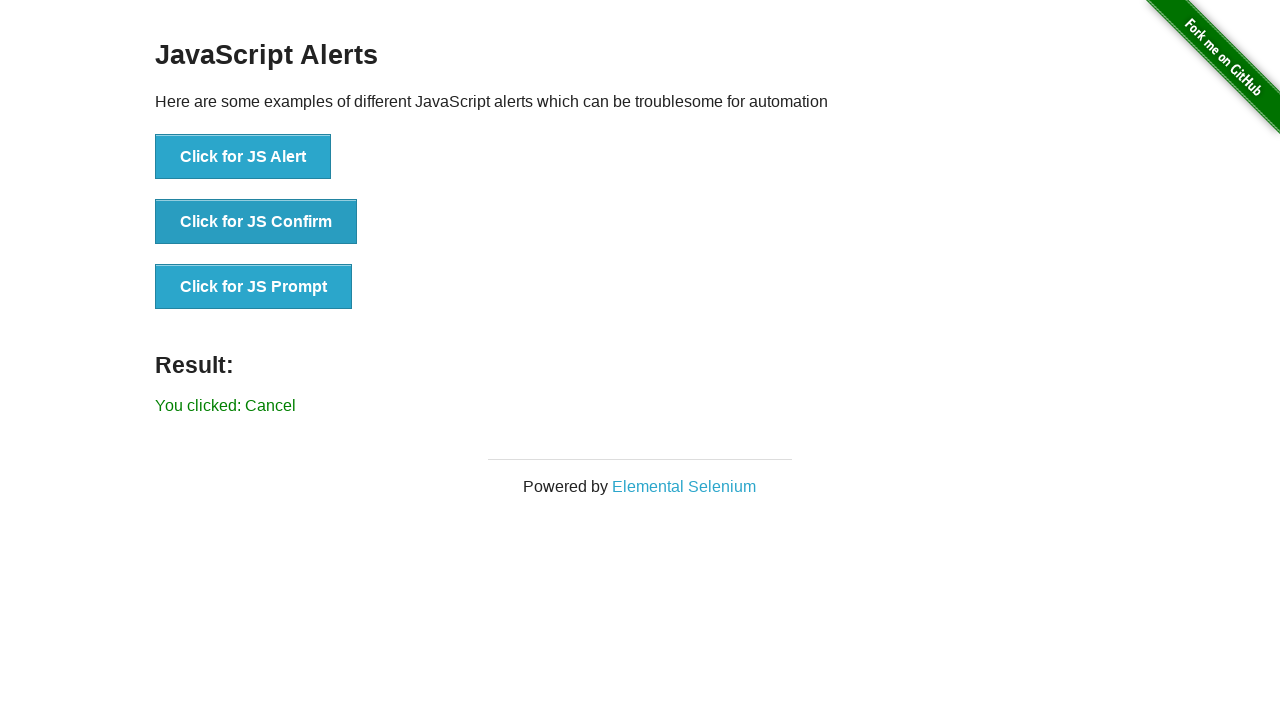

Set up dialog handler to accept confirmation alerts
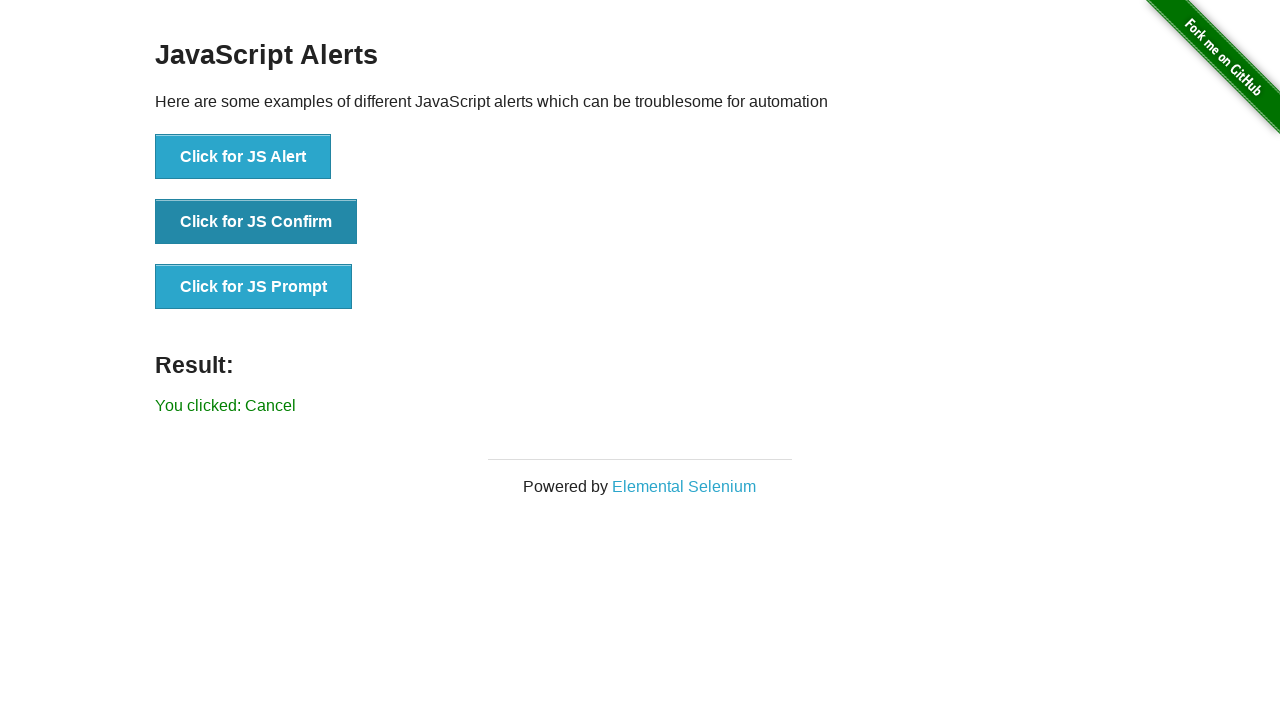

Clicked the second button again to trigger the dialog with handler ready at (256, 222) on button >> nth=1
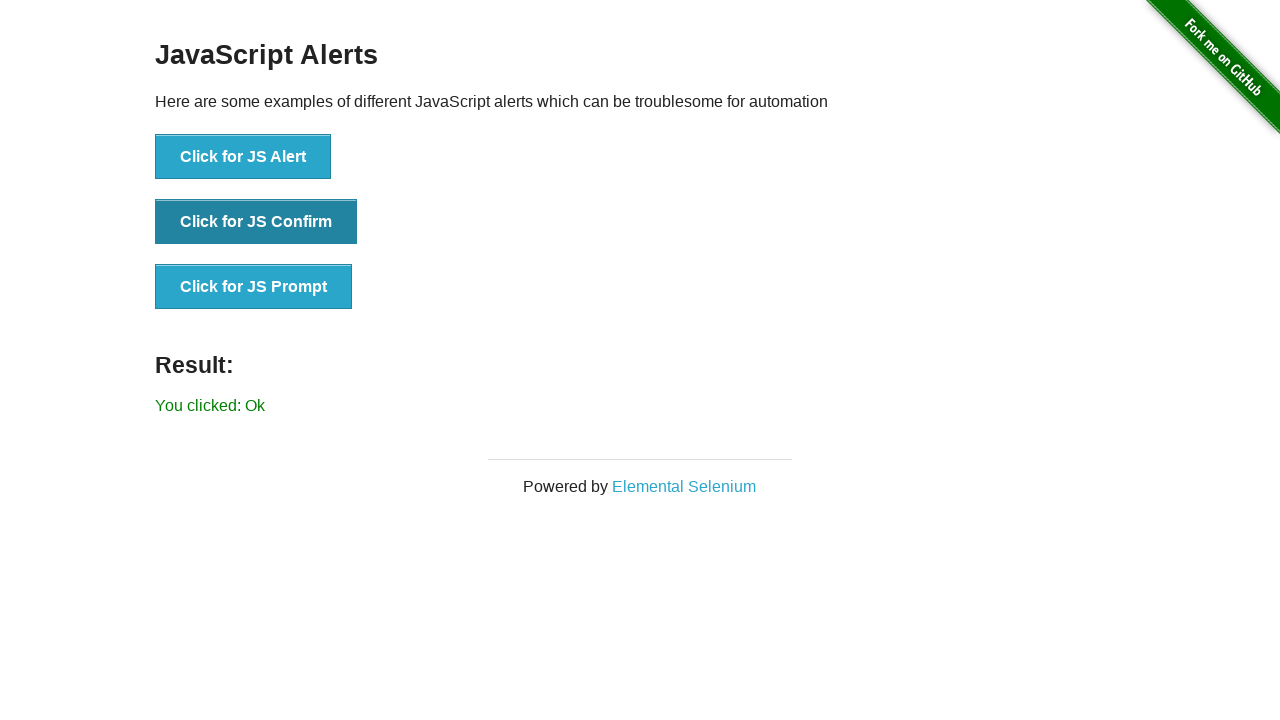

Result message element appeared on the page
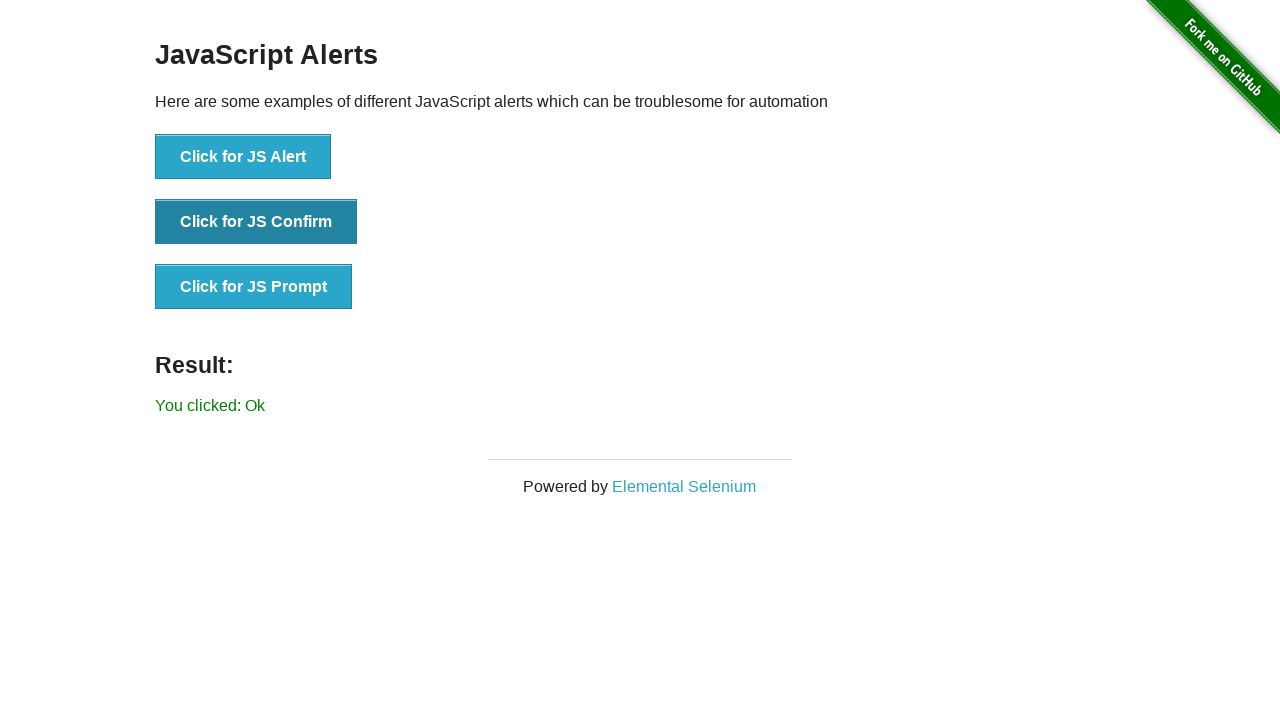

Retrieved result text: 'You clicked: Ok'
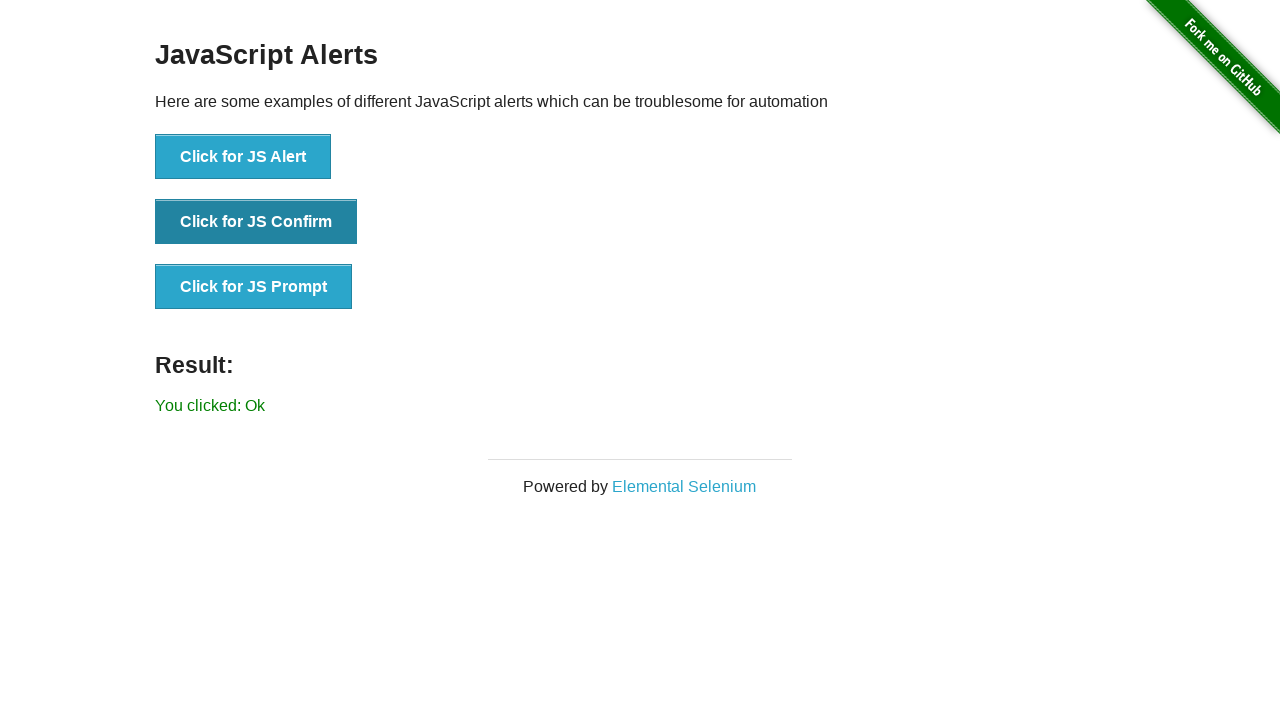

Verified that result text is 'You clicked: Ok' - confirmation alert was accepted successfully
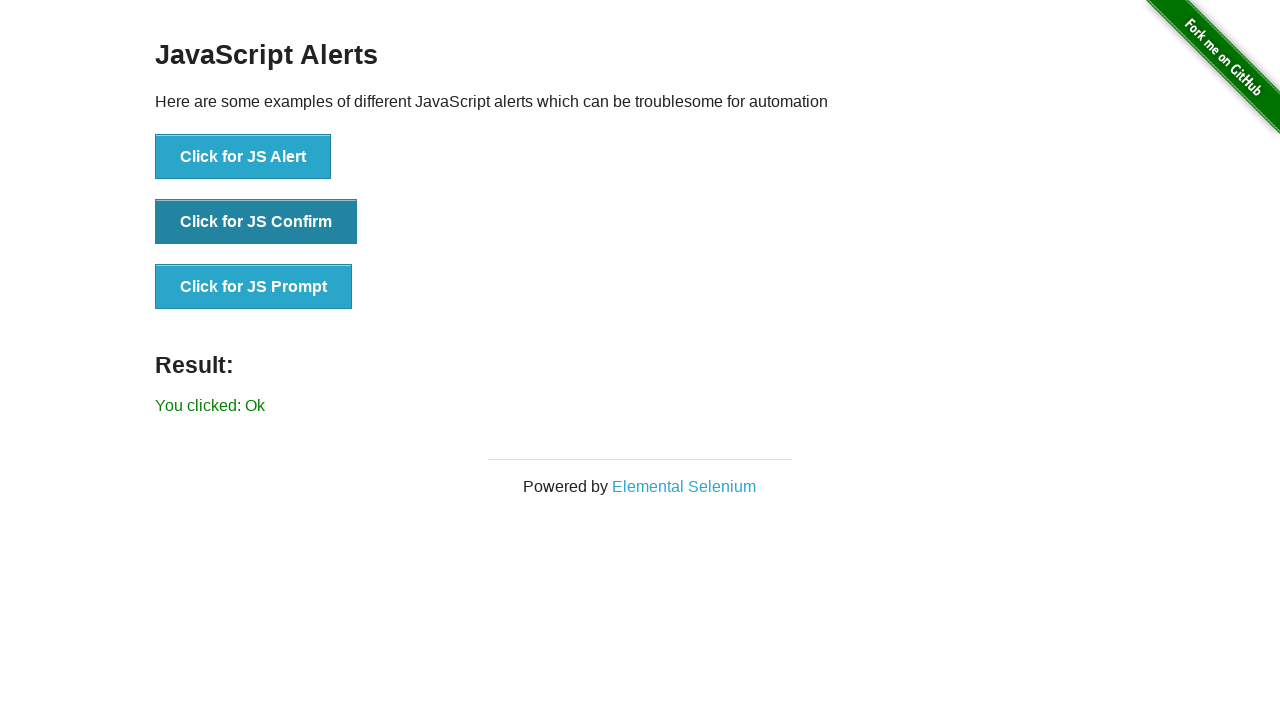

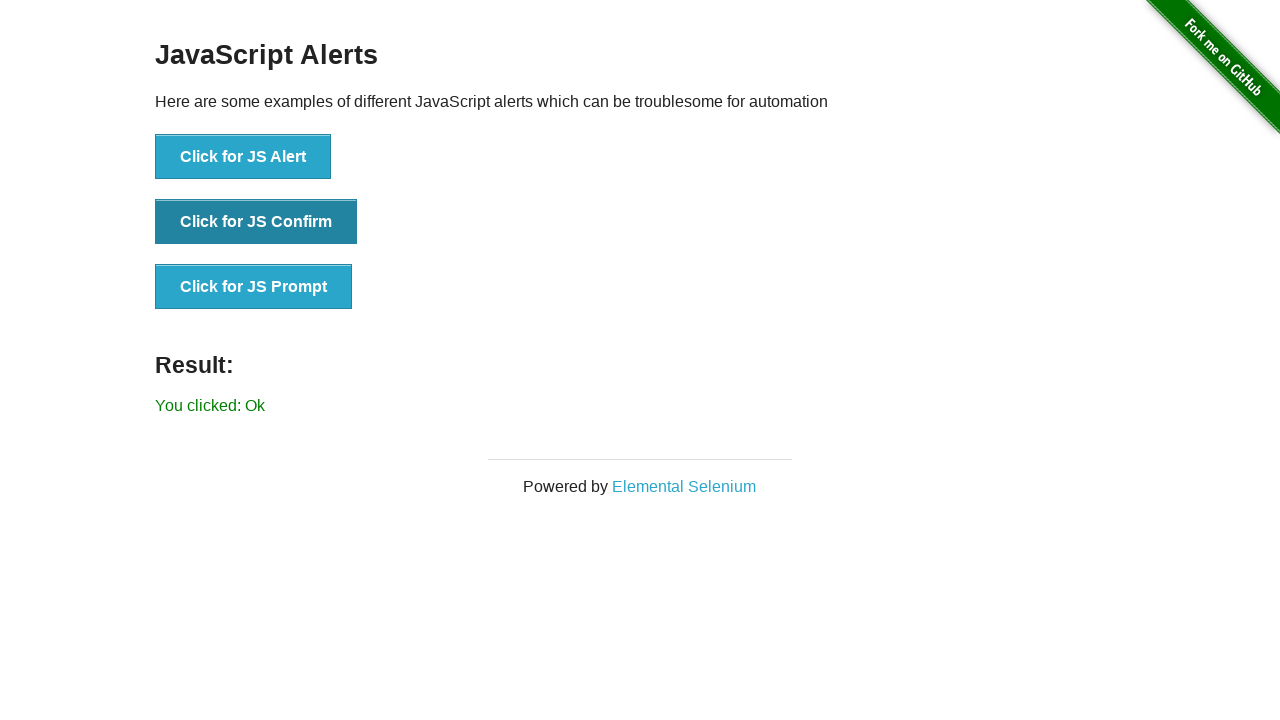